Tests calendar date picker functionality by navigating through year and month views, selecting a specific date (June 15, 2027), and validating that the input fields contain the correct values.

Starting URL: https://rahulshettyacademy.com/seleniumPractise/#/offers

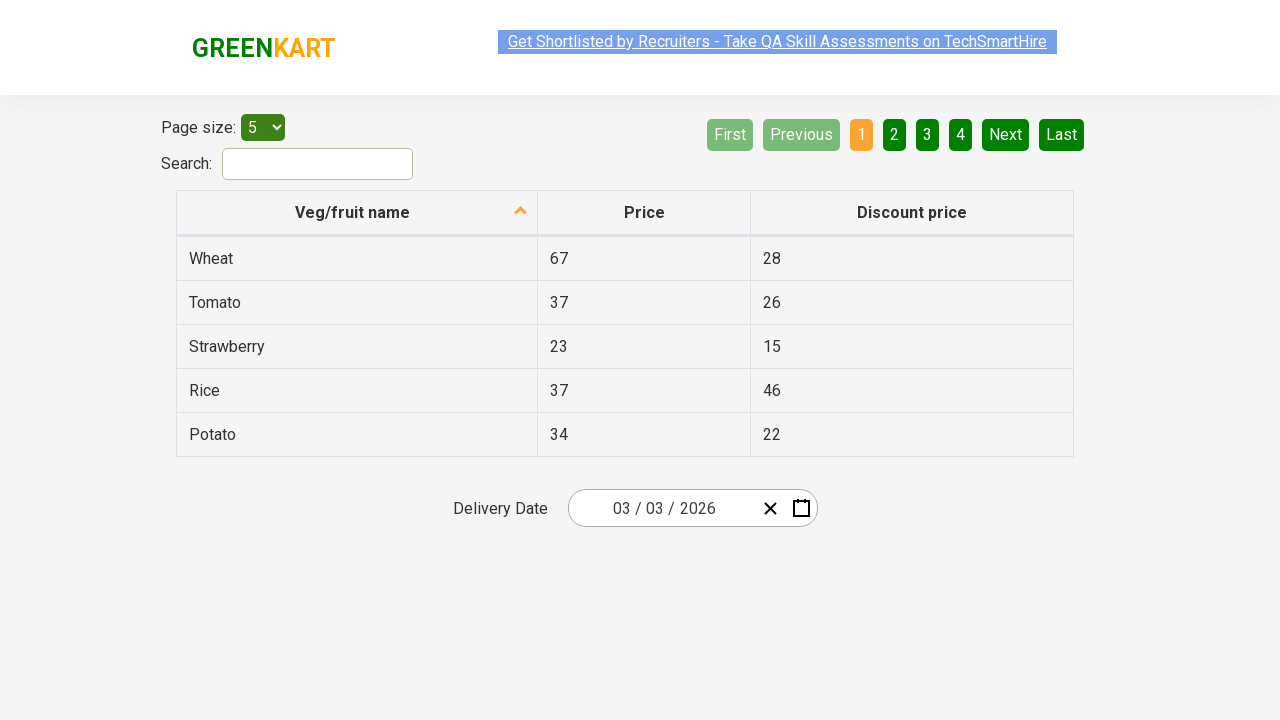

Clicked calendar input group to open date picker at (662, 508) on .react-date-picker__inputGroup
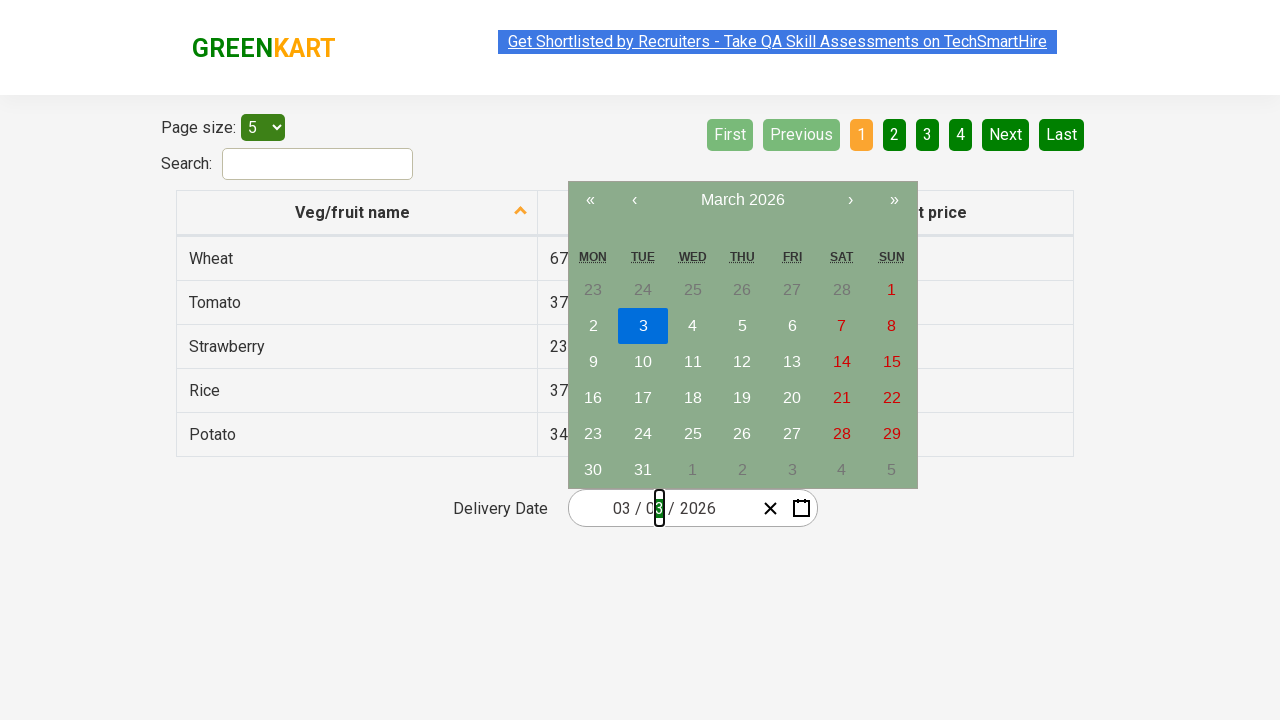

Clicked navigation label to navigate to month view at (742, 200) on .react-calendar__navigation__label
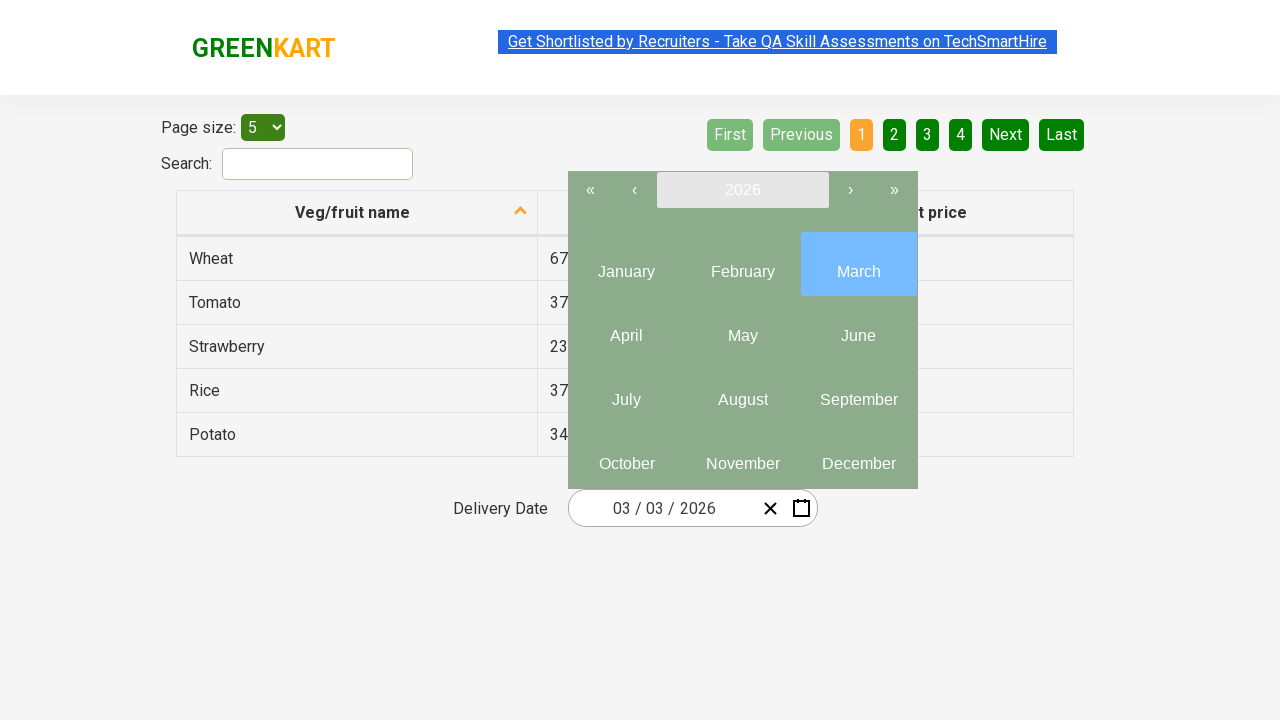

Clicked navigation label again to navigate to year view at (742, 190) on .react-calendar__navigation__label
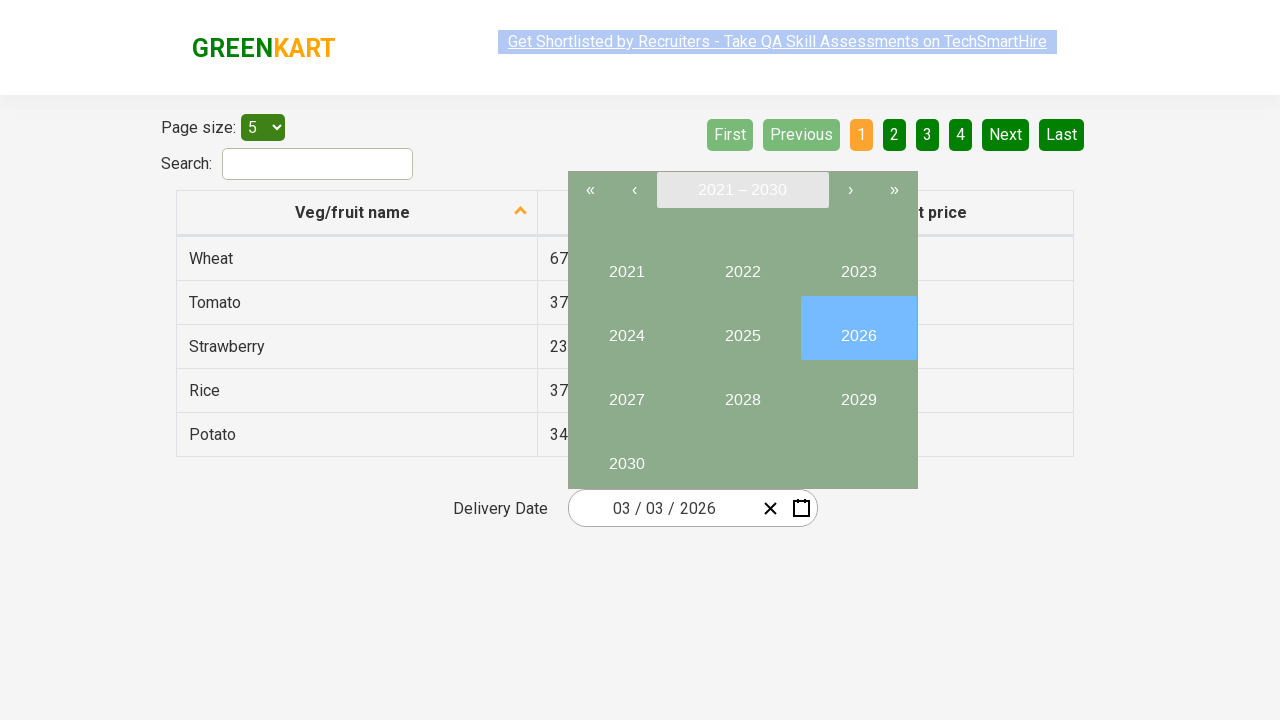

Selected year 2027 from year picker at (626, 392) on internal:text="2027"i
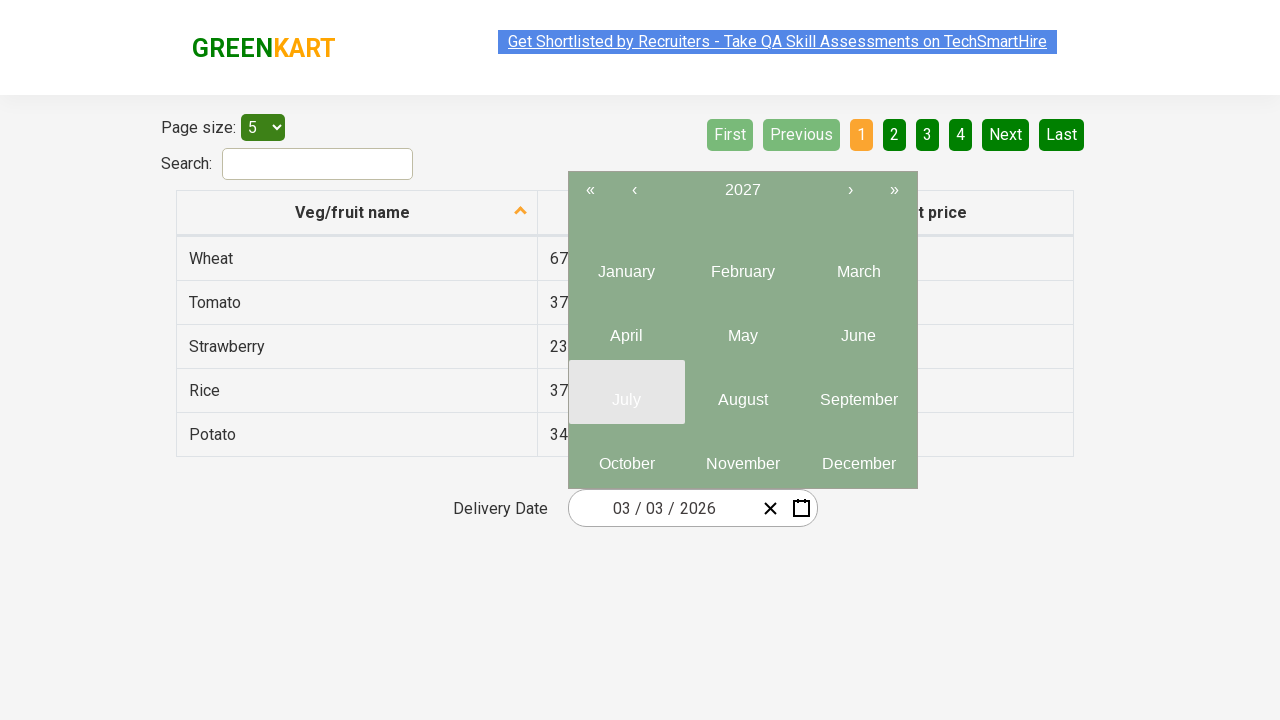

Selected month June (month 6) from month picker at (858, 328) on .react-calendar__tile >> nth=5
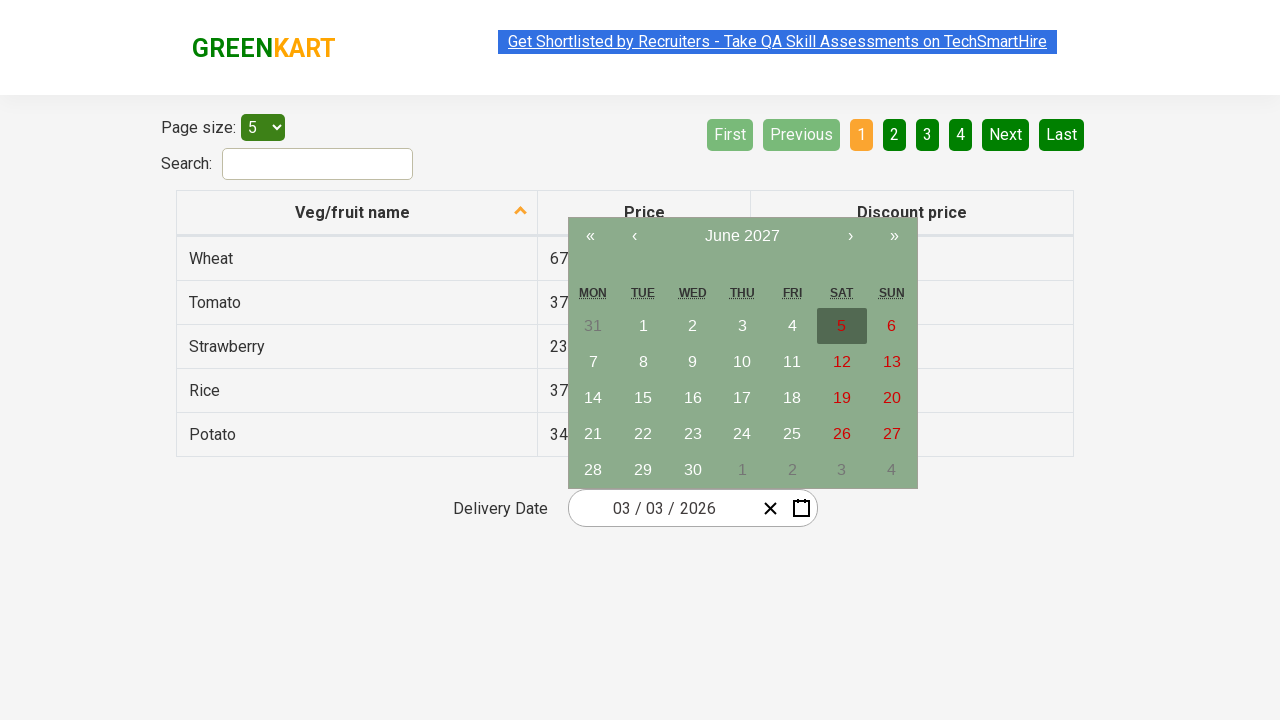

Selected date 15 from calendar at (643, 398) on //abbr[text()='15']
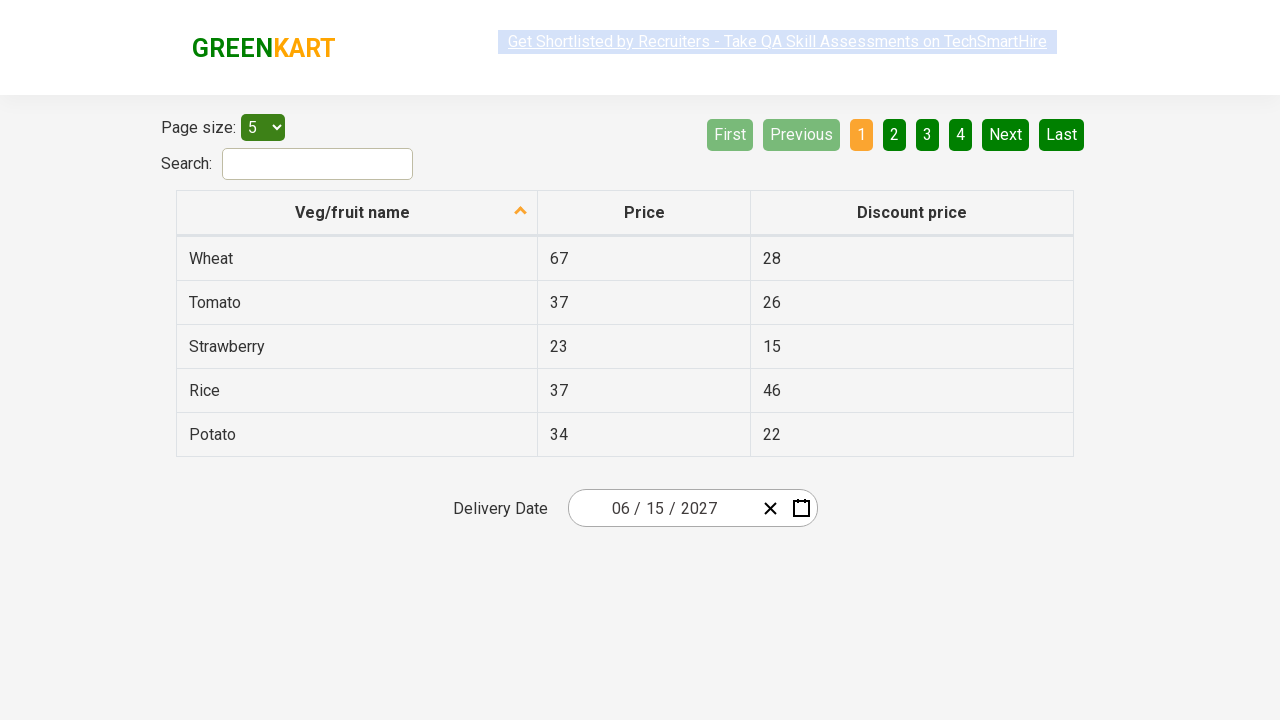

Verified that date picker has 3 input fields (Month, Day, Year)
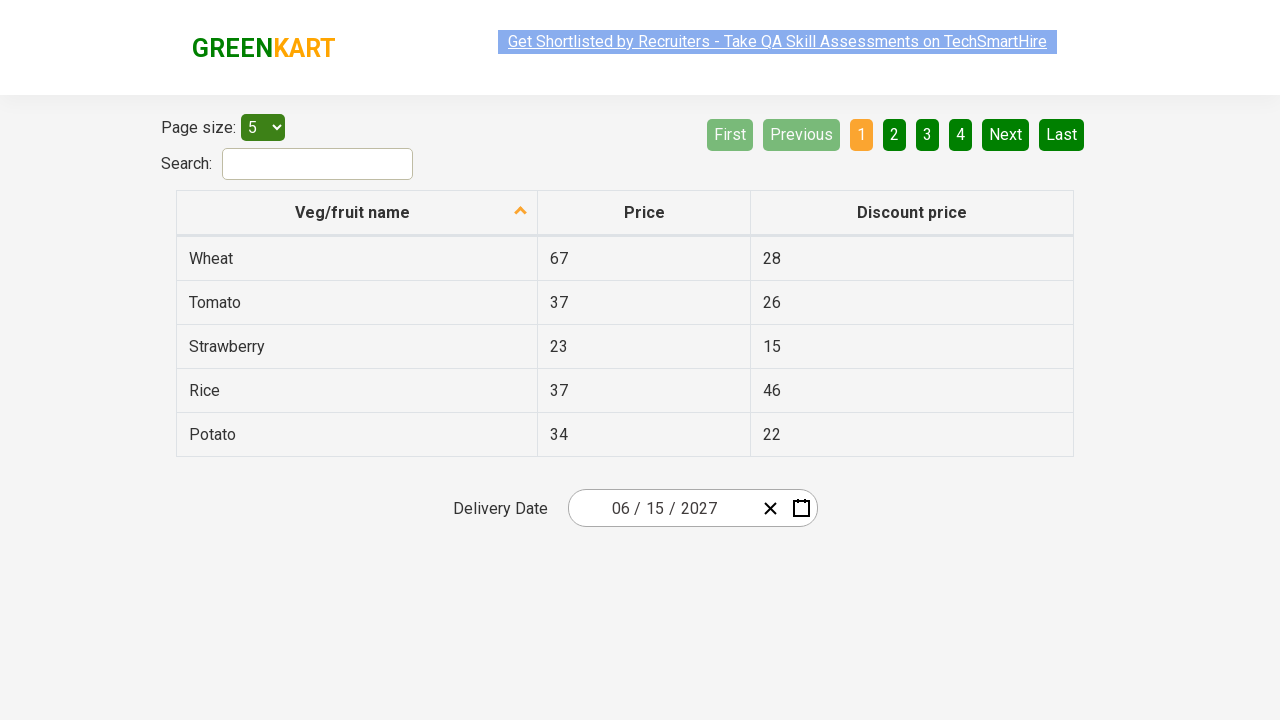

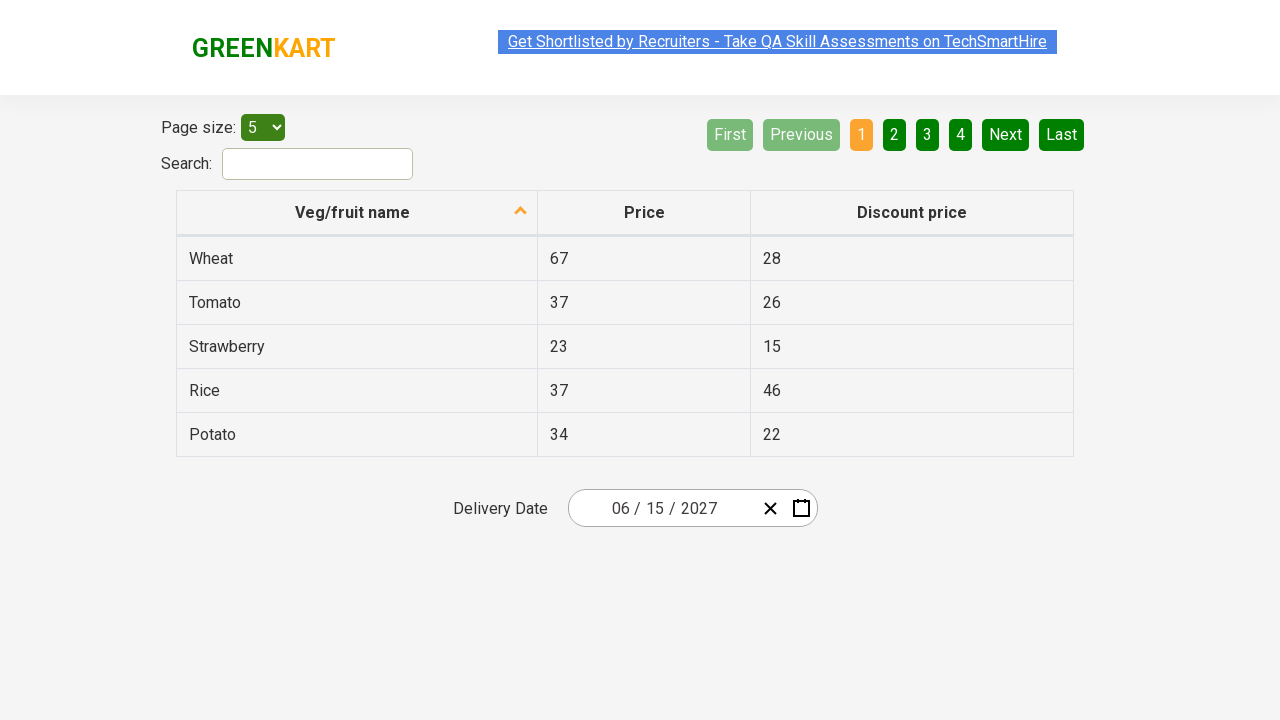